Tests the search functionality on python.org by entering a search term "Script", clicking the search button, and verifying the search results page loads correctly.

Starting URL: https://www.python.org/

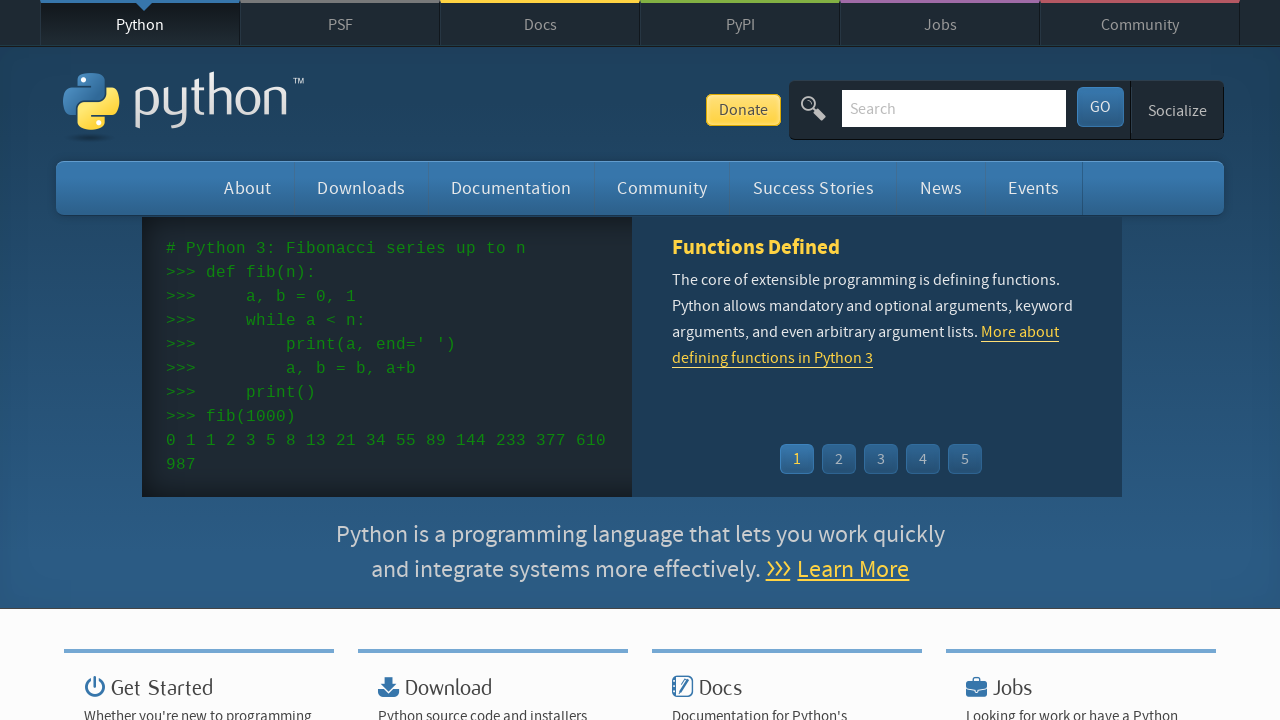

Filled search field with 'Script' on #id-search-field
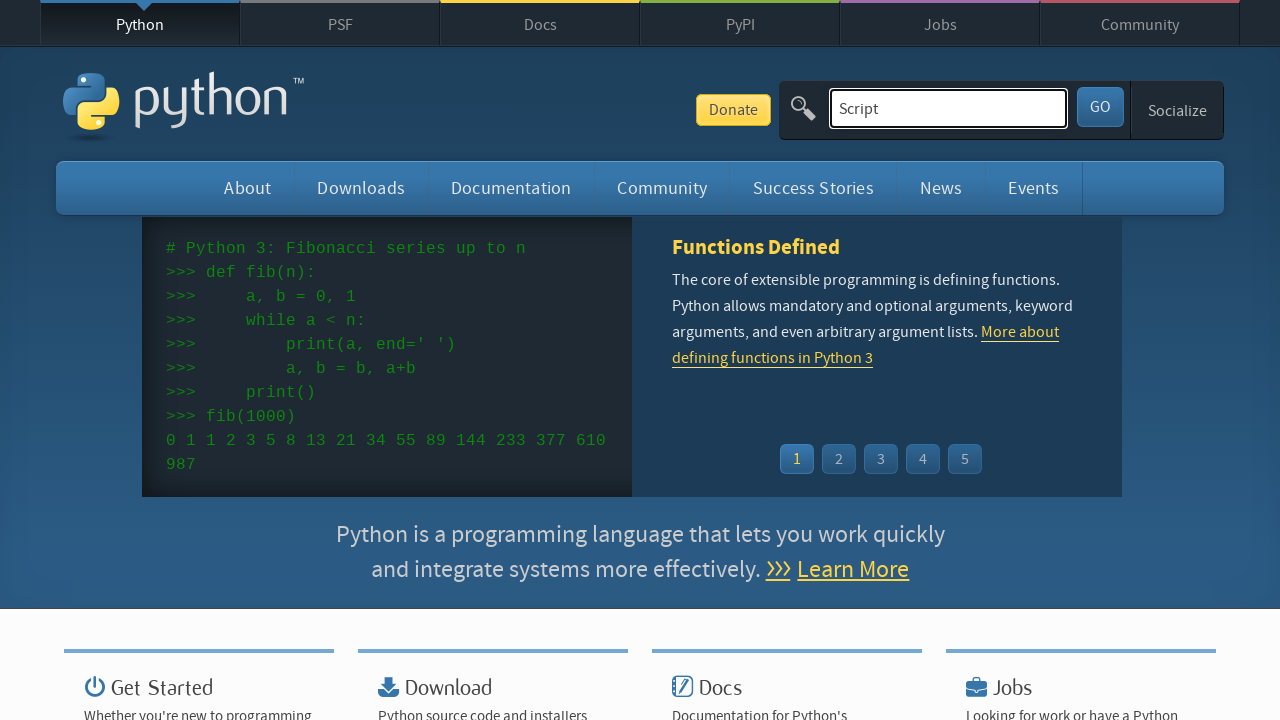

Clicked search submit button at (1100, 107) on #submit
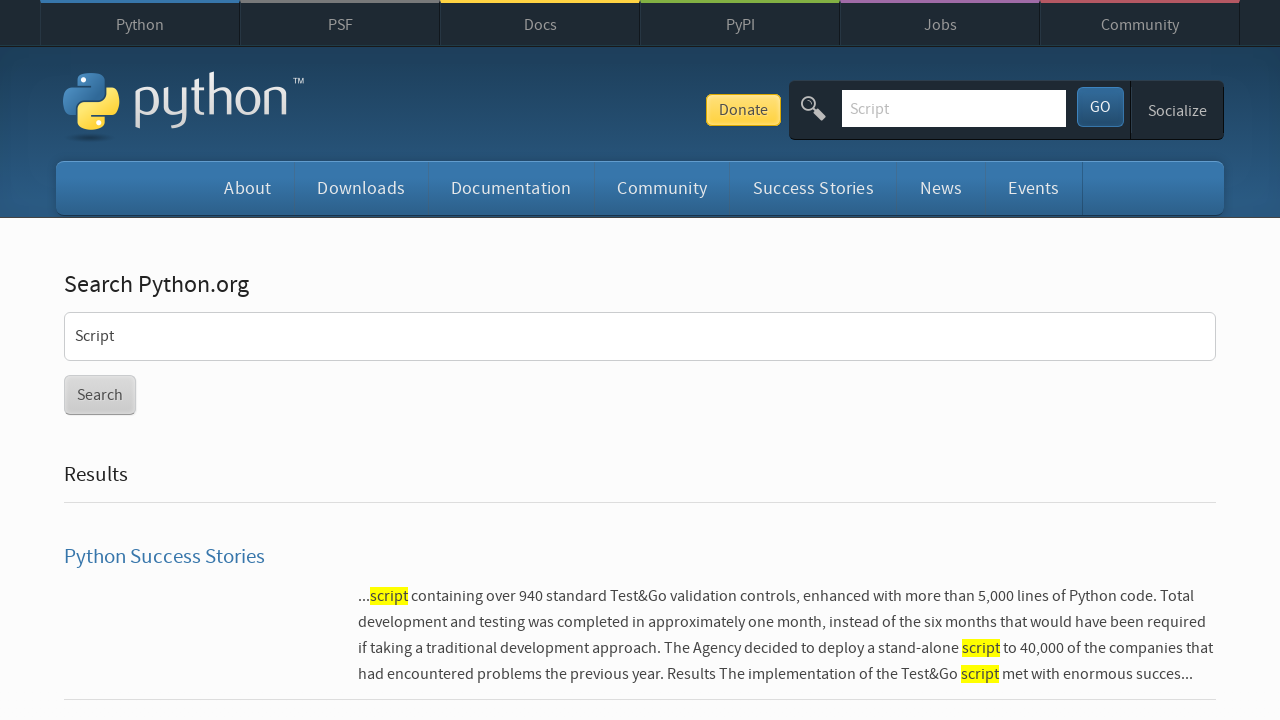

Search results page loaded and Search button is visible
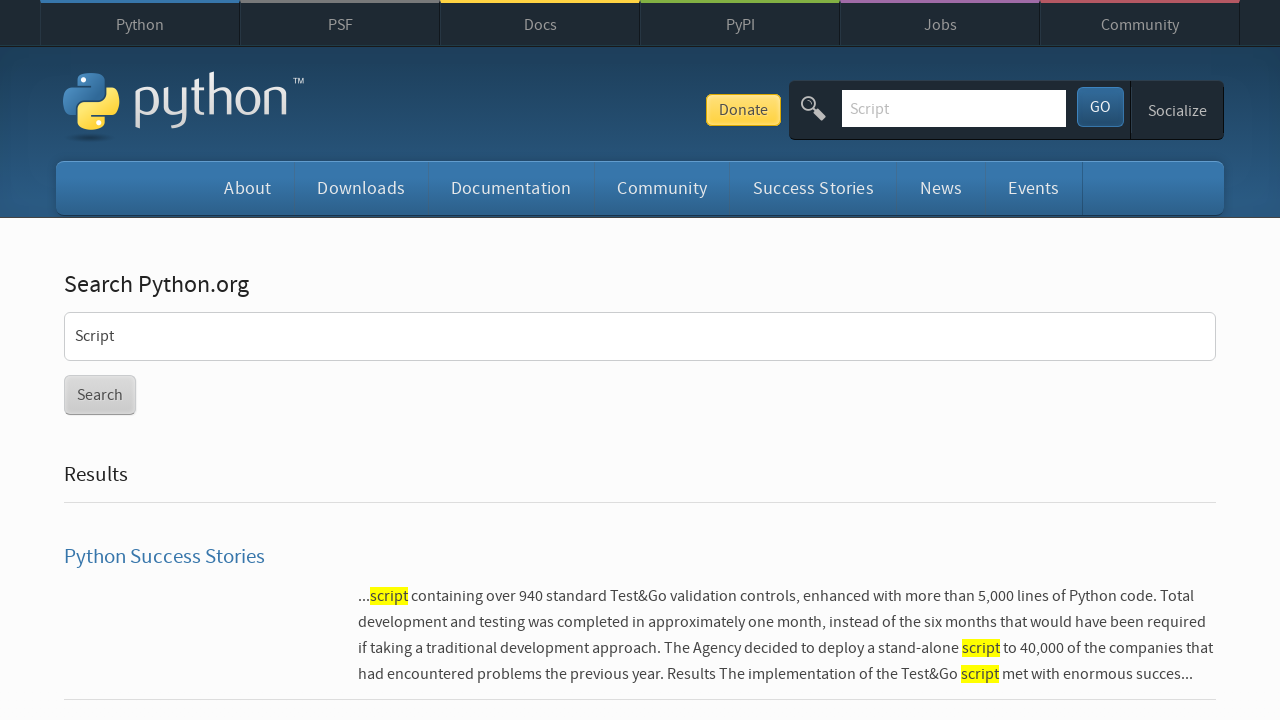

Verified 'Script' appears in the URL
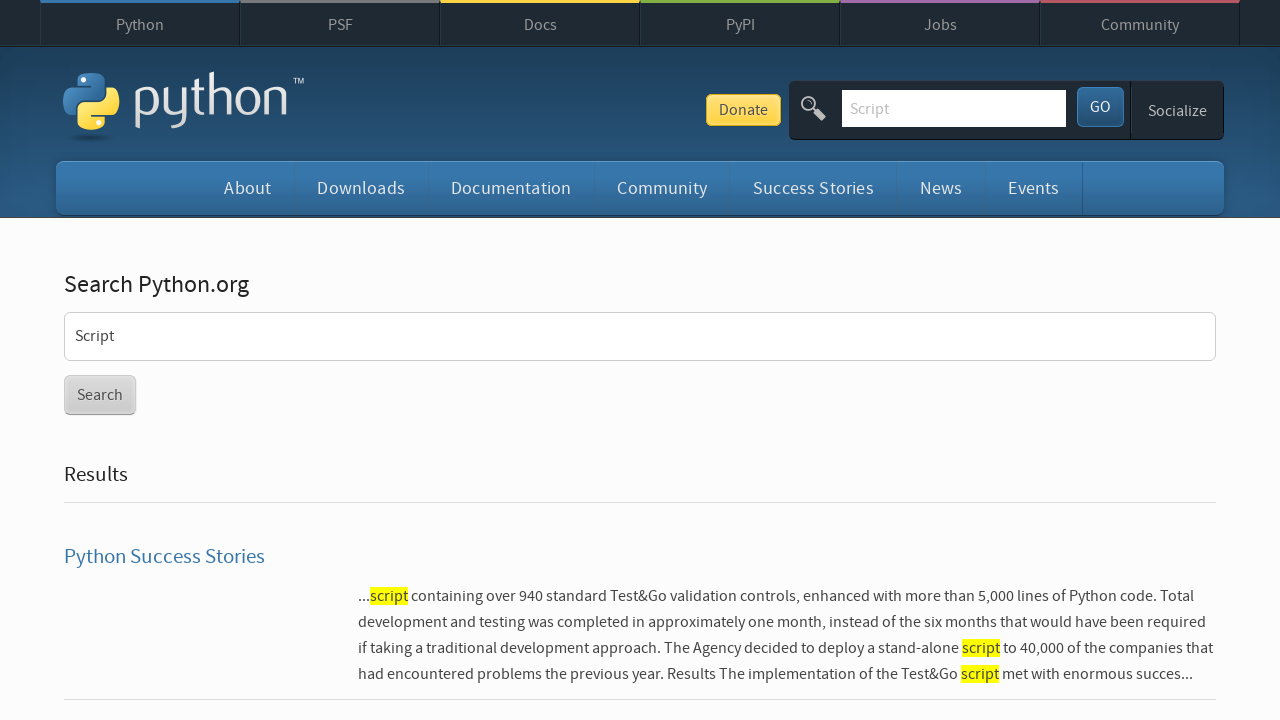

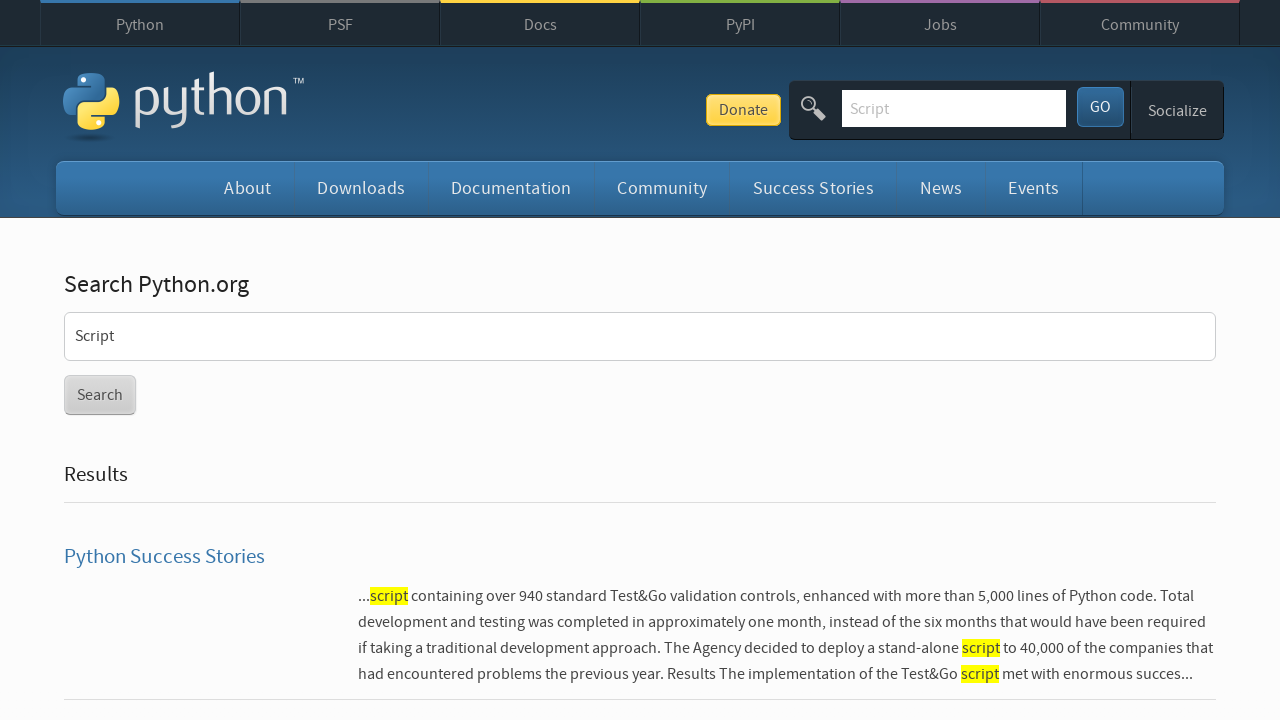